Tests dynamic content loading by clicking a button and waiting for a dynamically loaded element to appear and become visible

Starting URL: https://the-internet.herokuapp.com/dynamic_loading/1

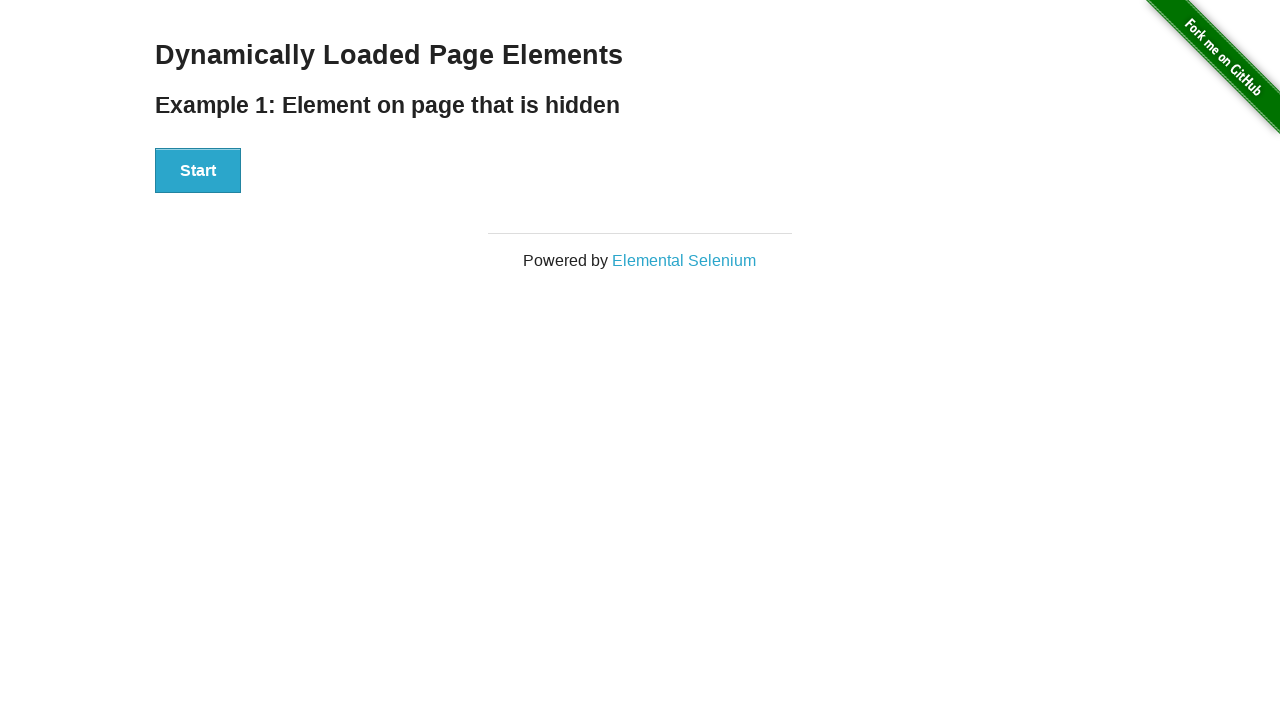

Verified page header is 'Dynamically Loaded Page Elements'
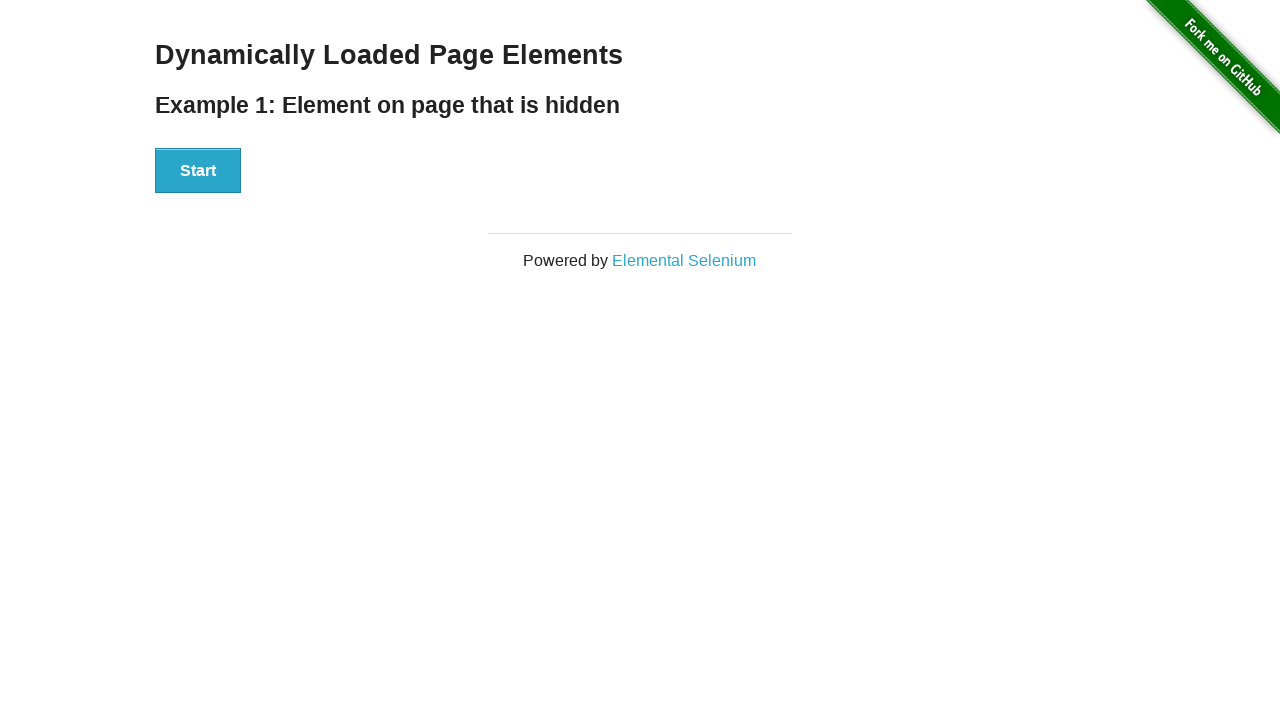

Clicked button to trigger dynamic content loading at (198, 171) on button
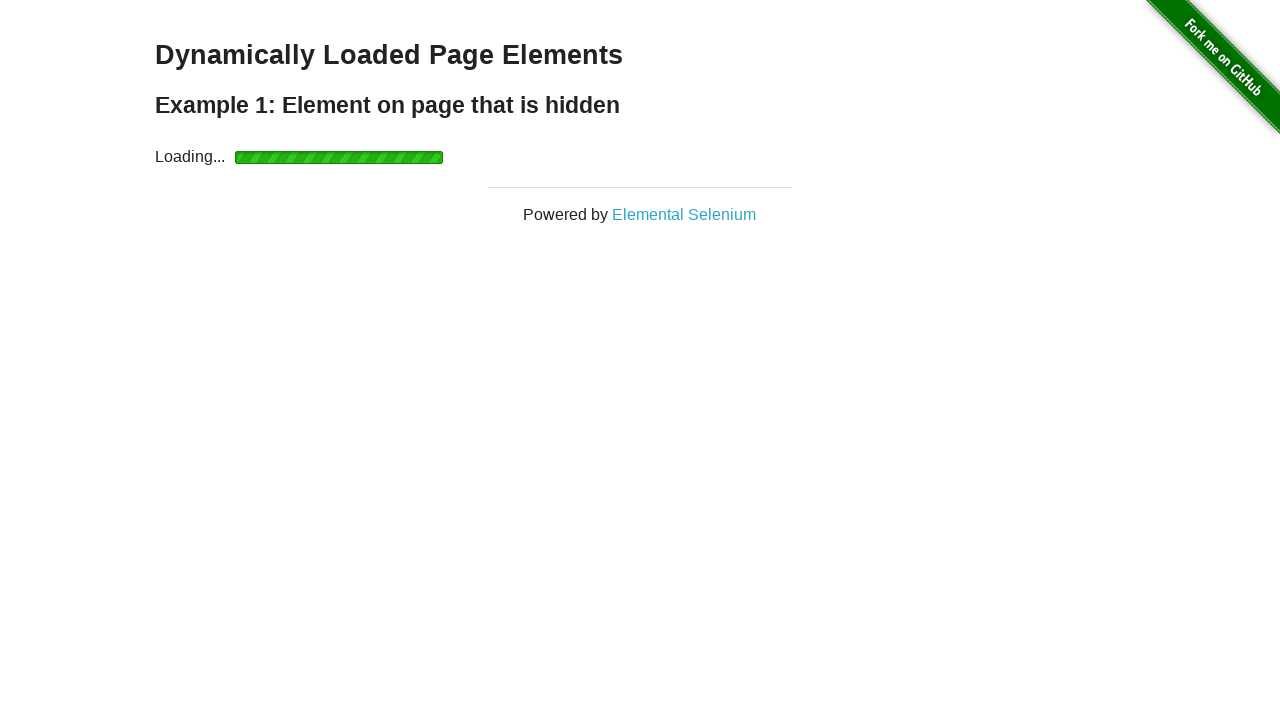

Waited for dynamically loaded element #finish to appear
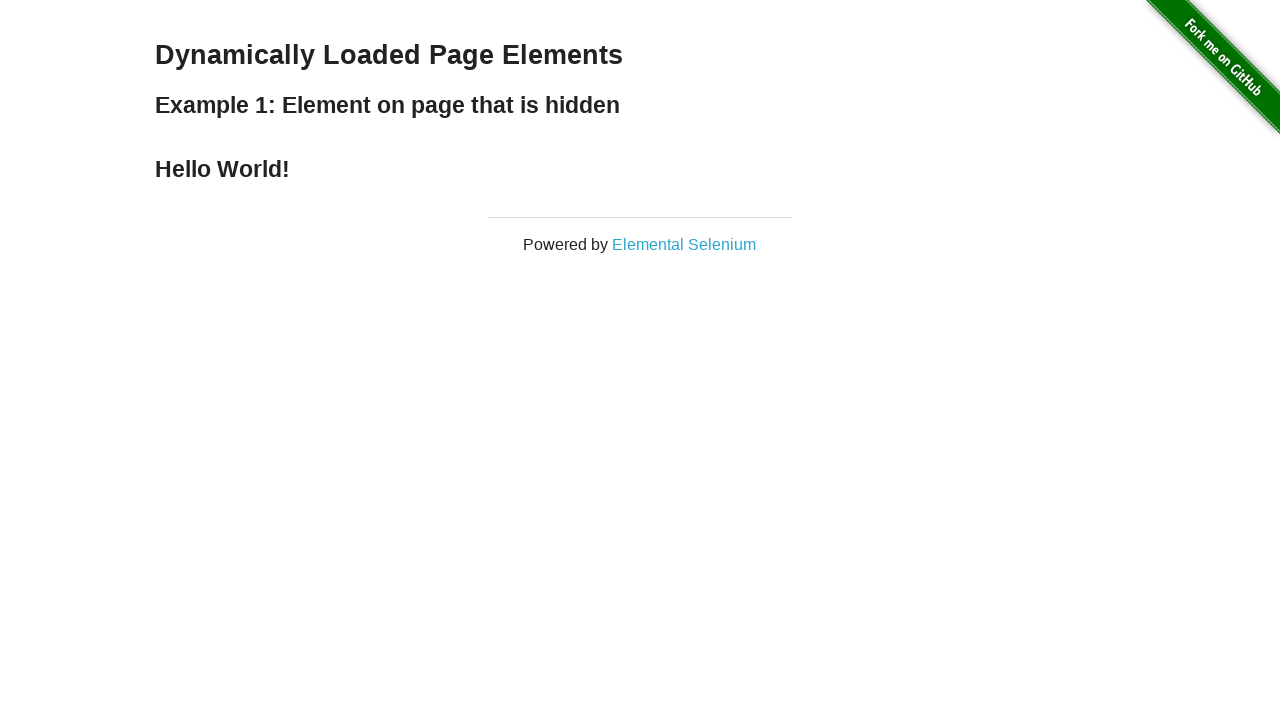

Verified that #finish element is visible
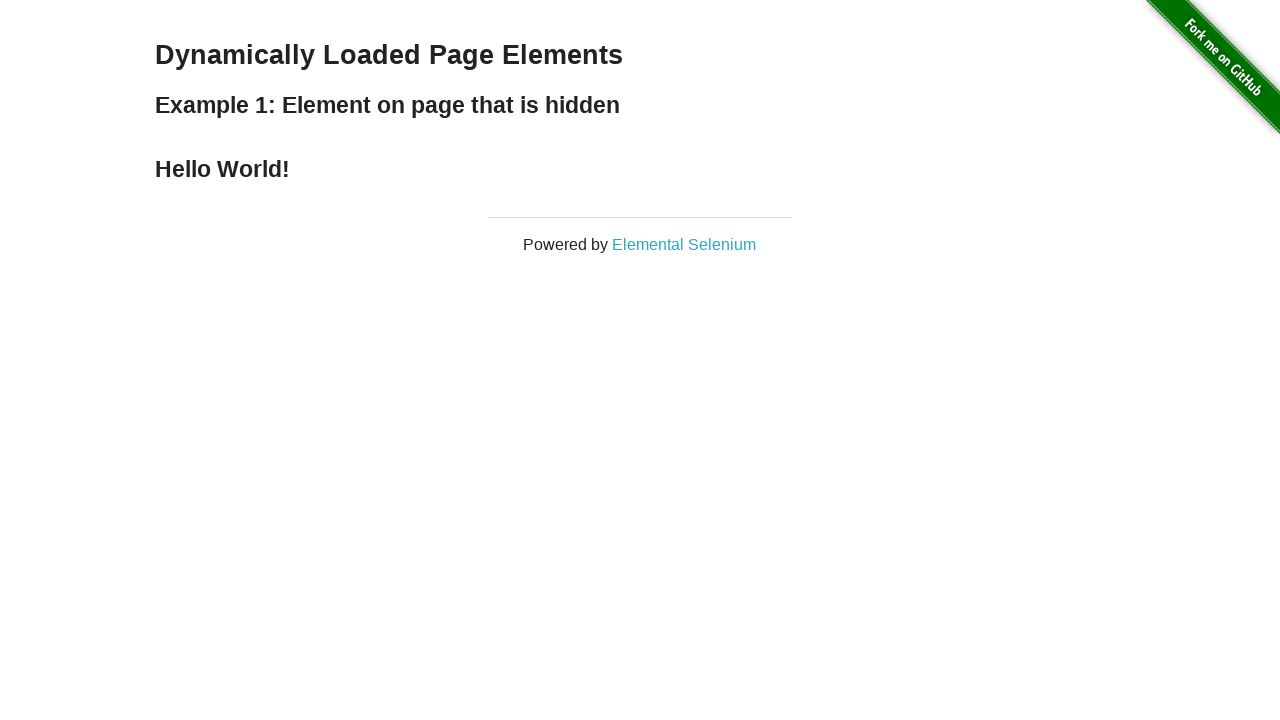

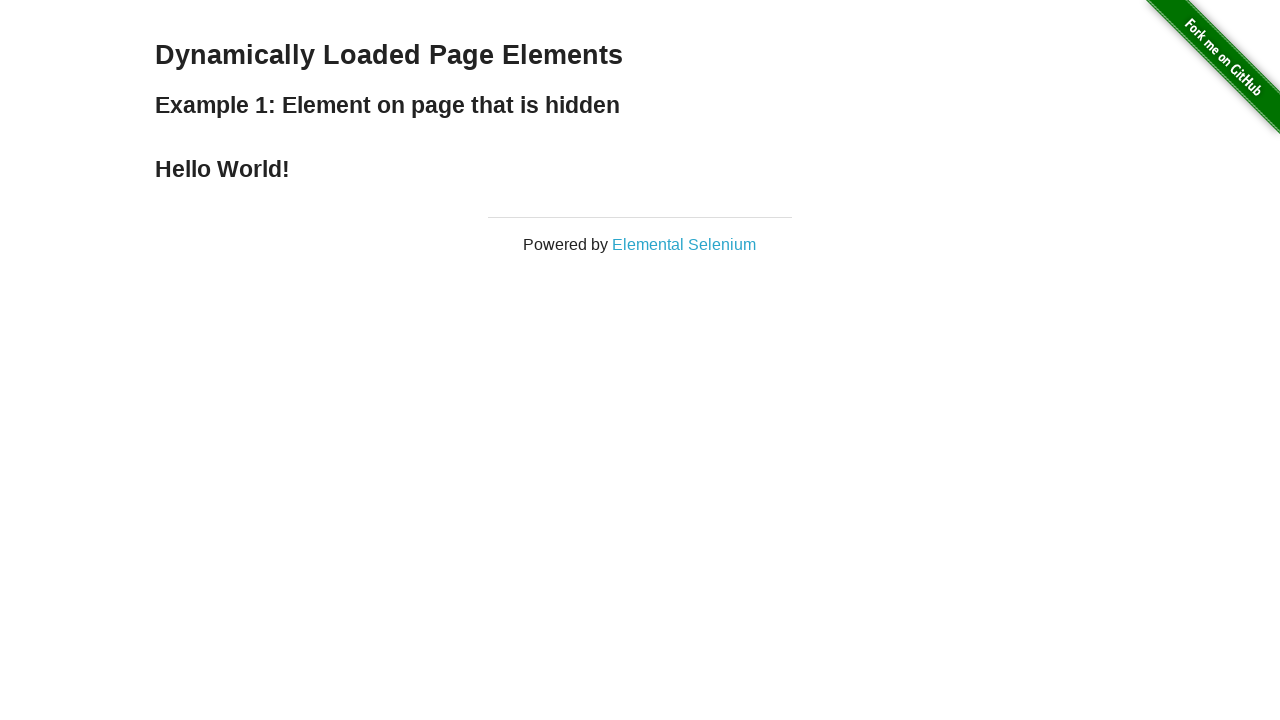